Tests the contact form on MindRisers website by filling in name, email, phone, subject, and message fields with sample data.

Starting URL: https://www.mindrisers.com.np/contact-us/

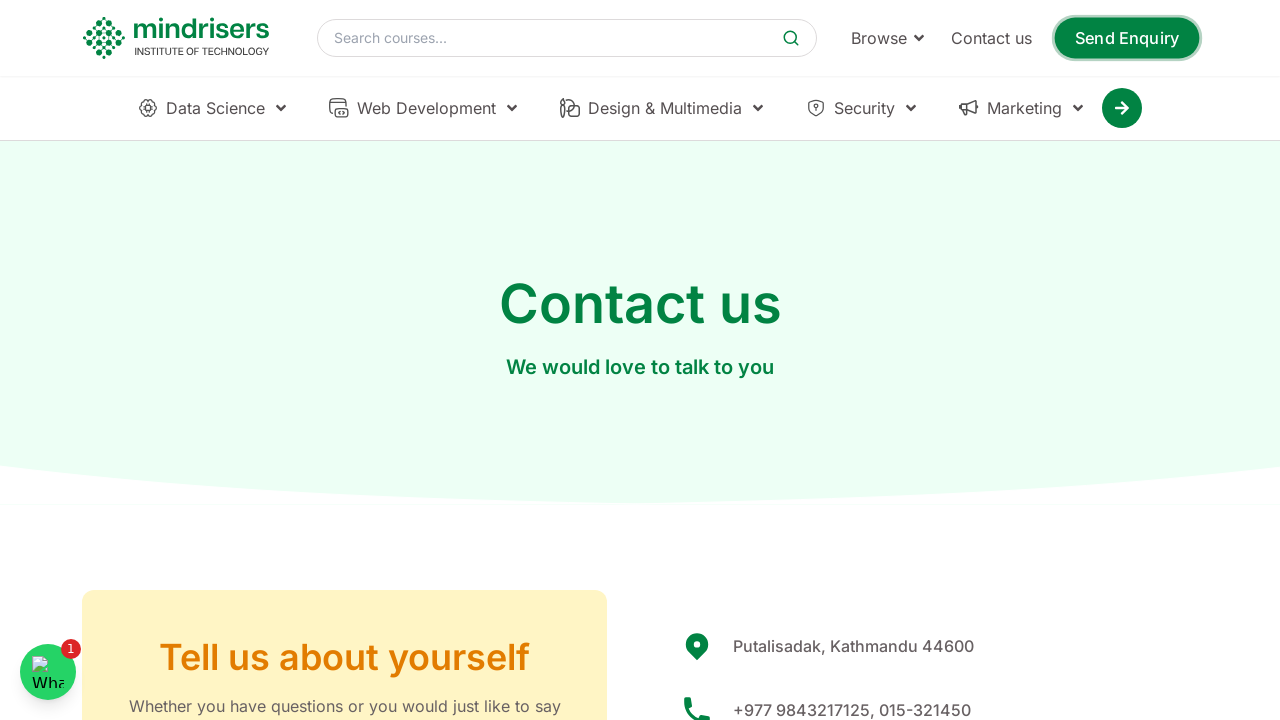

Filled name field with 'Jennifer Martinez' on input[placeholder='Name']
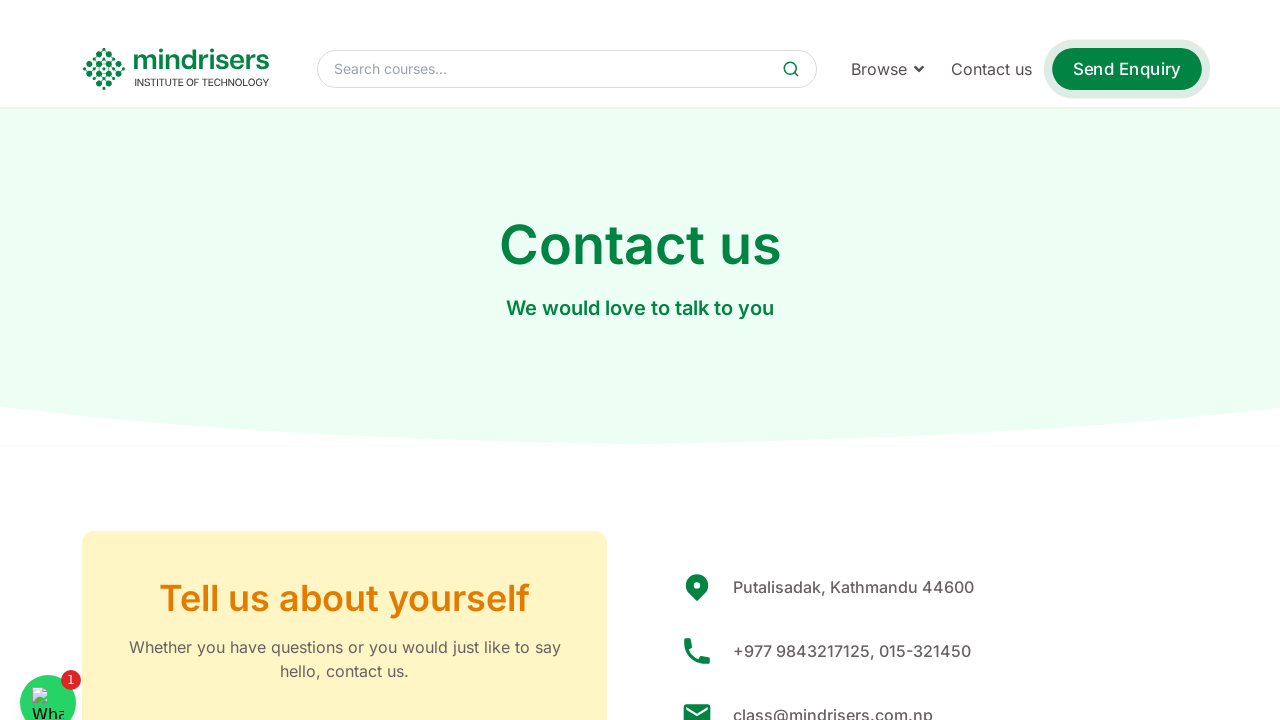

Filled email field with 'jennifer.martinez@example.com' on input[placeholder='Email']
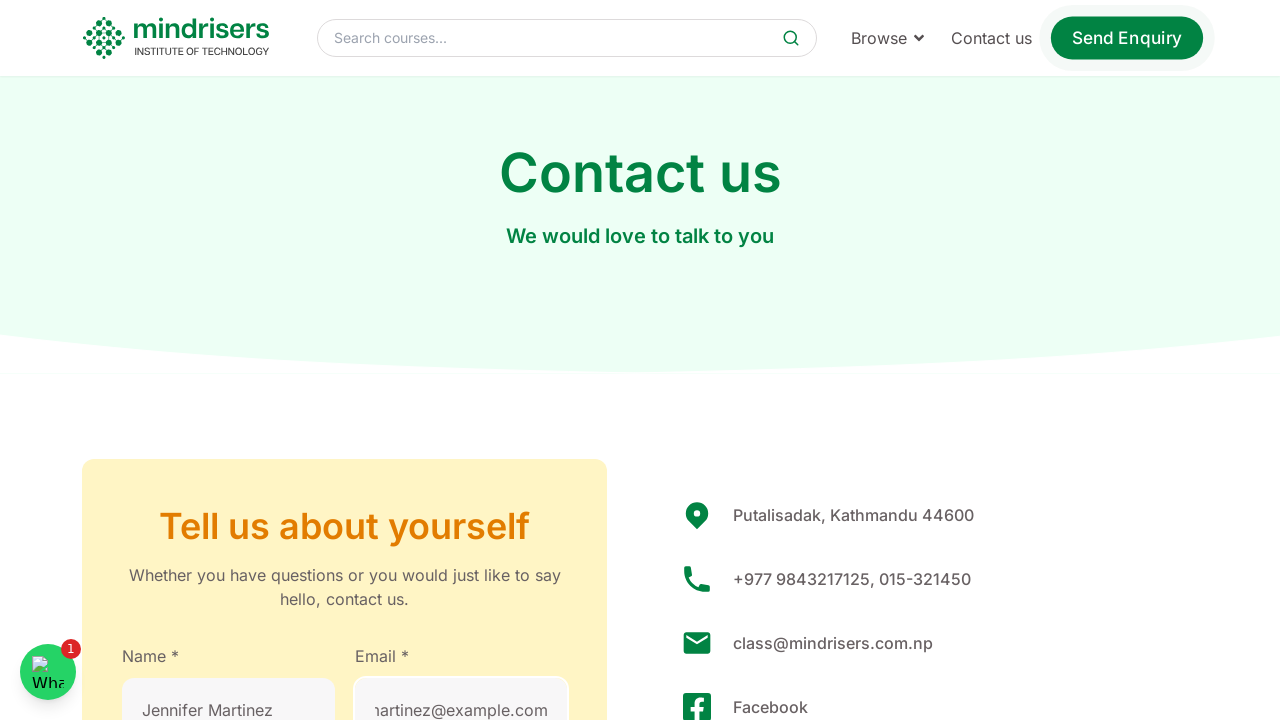

Filled phone field with '9841234567' on input[placeholder='Phone']
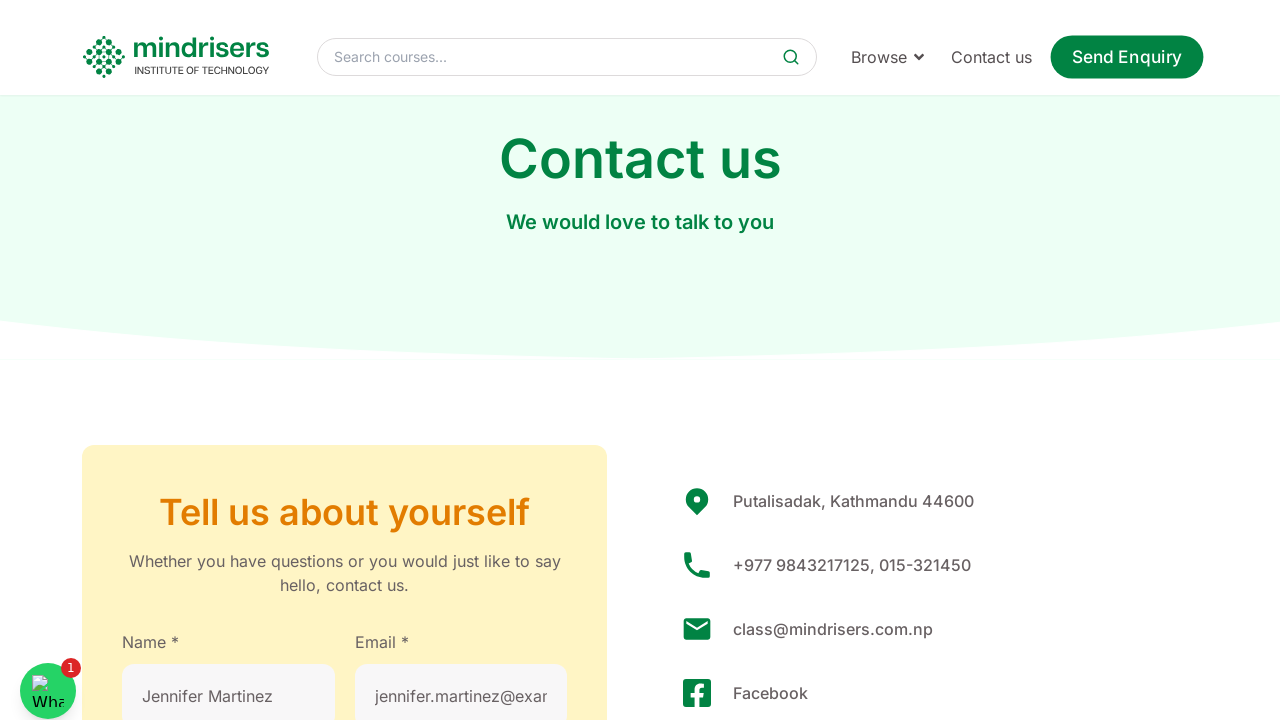

Filled subject field with 'Inquiry about QA Testing Course' on input[name='subject']
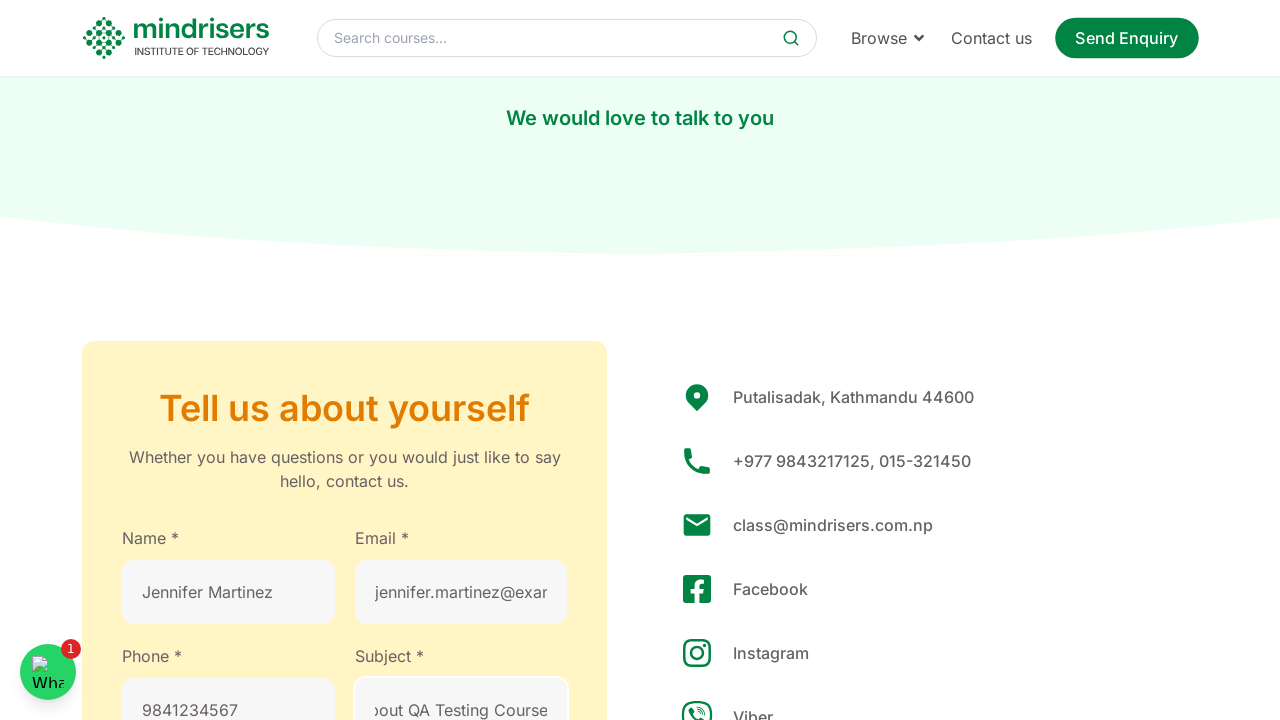

Filled message field with inquiry about QA testing program on textarea[name='message']
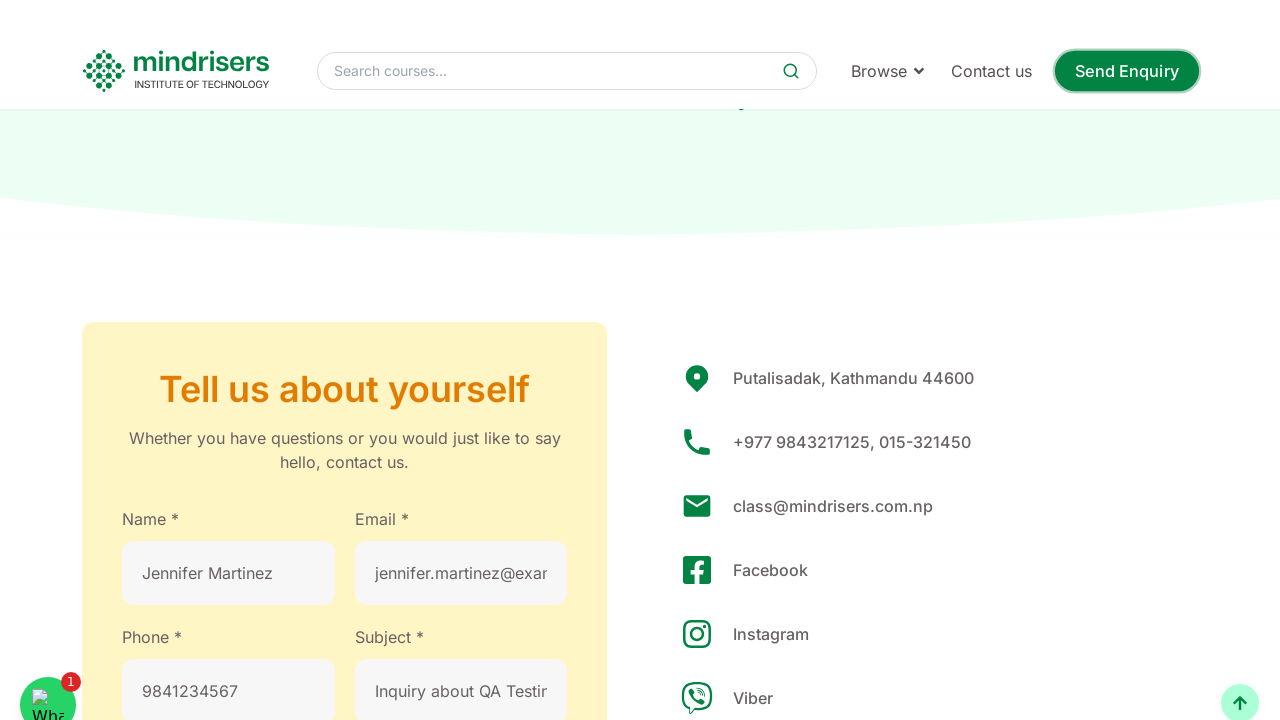

Waited 2 seconds to view completed contact form
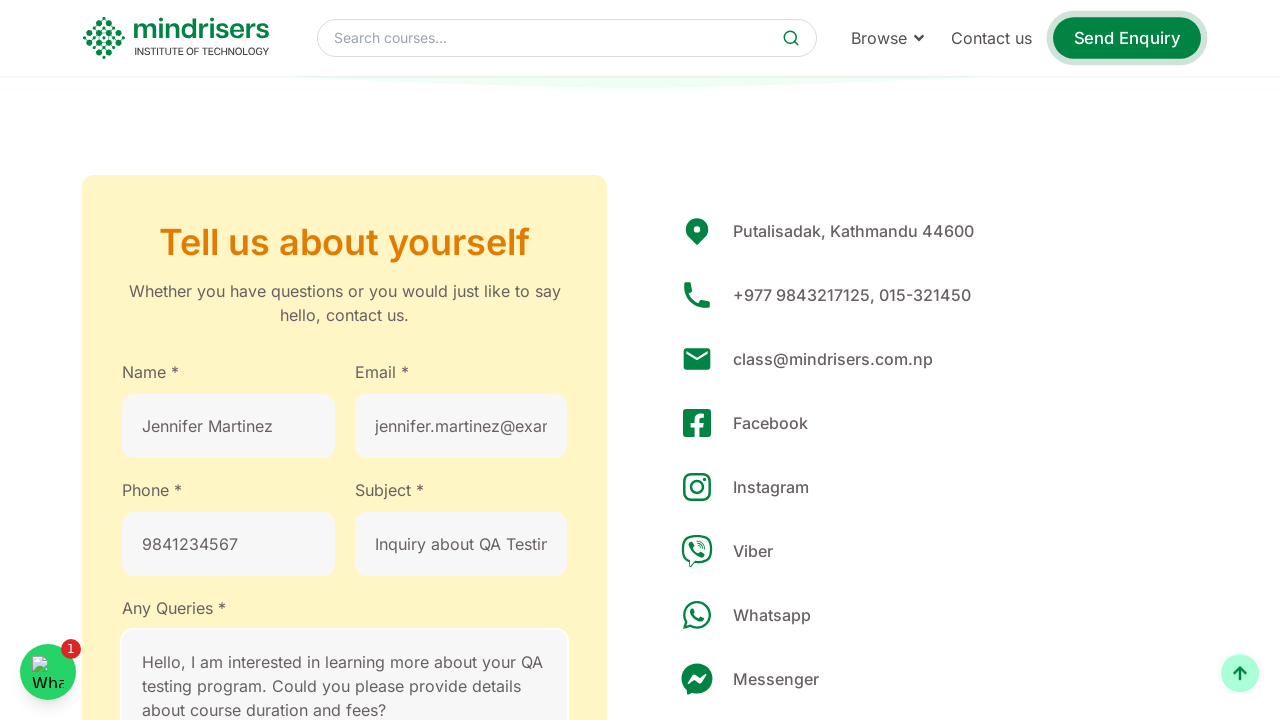

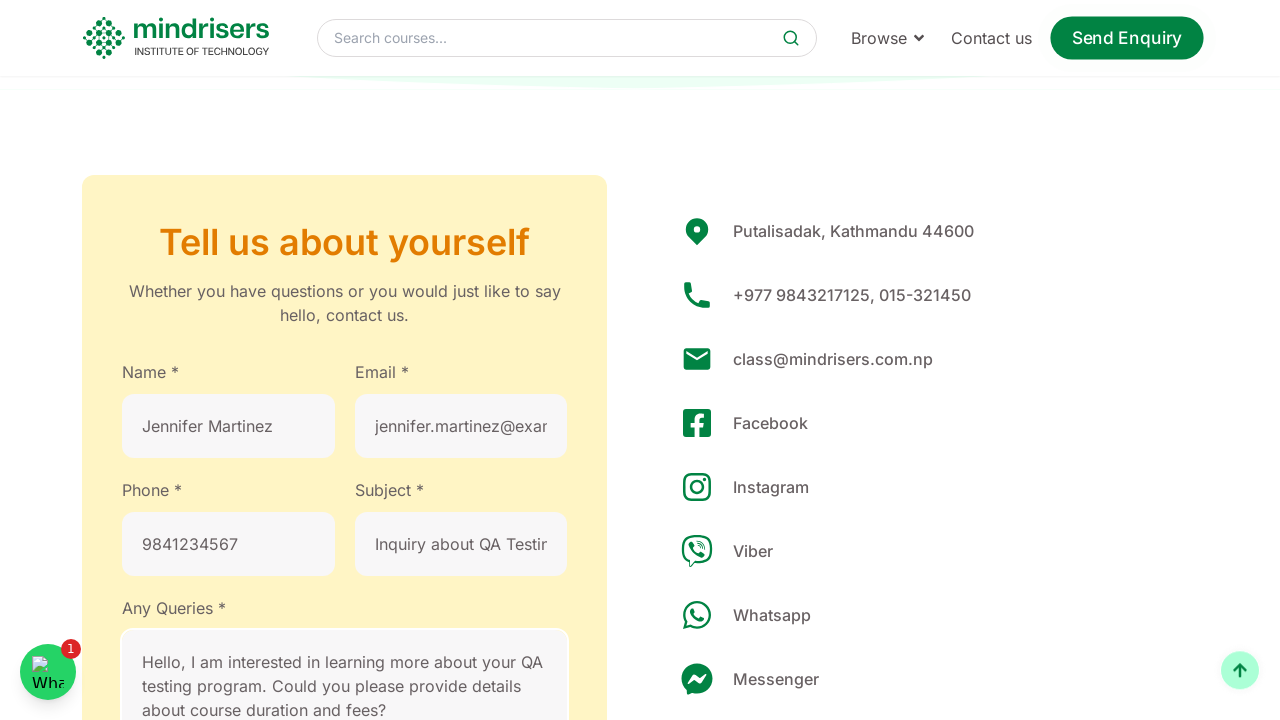